Tests browser window handling by clicking a button to open a new window, switching to the new window to read its content, closing it, then switching back to the parent window to verify its content.

Starting URL: https://www.tutorialspoint.com/selenium/practice/browser-windows.php

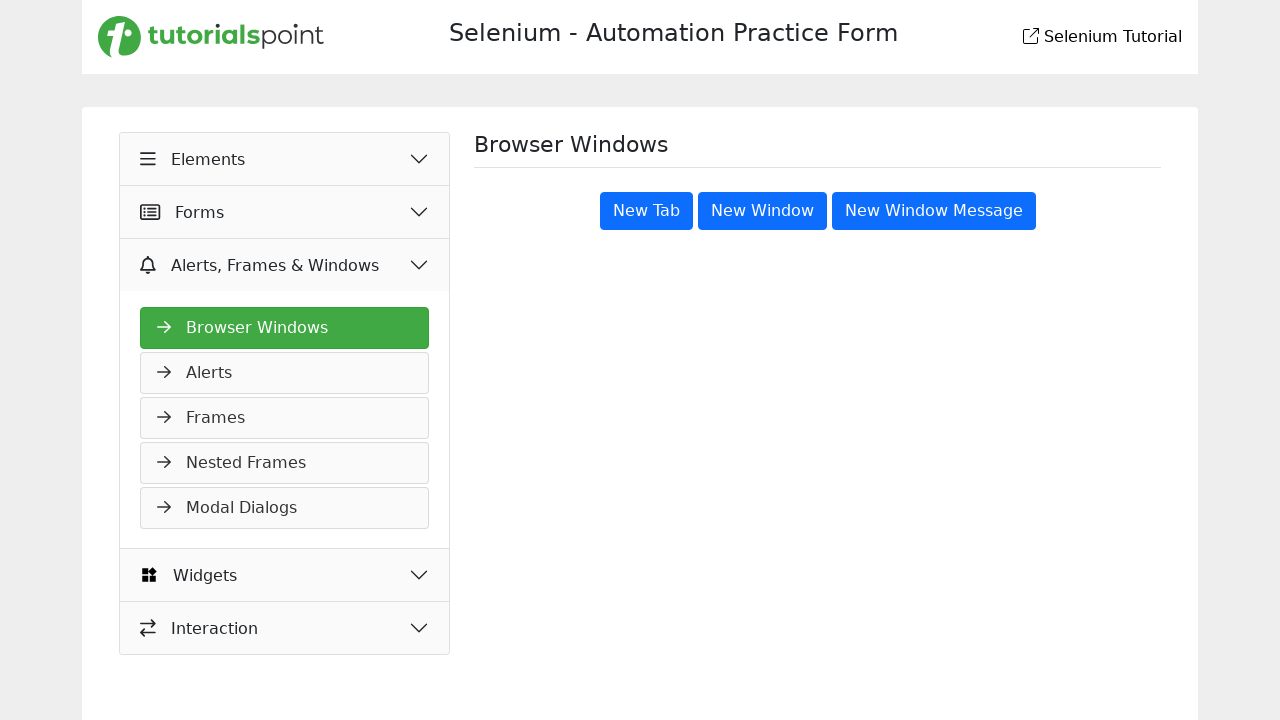

Page loaded and domcontentloaded event fired
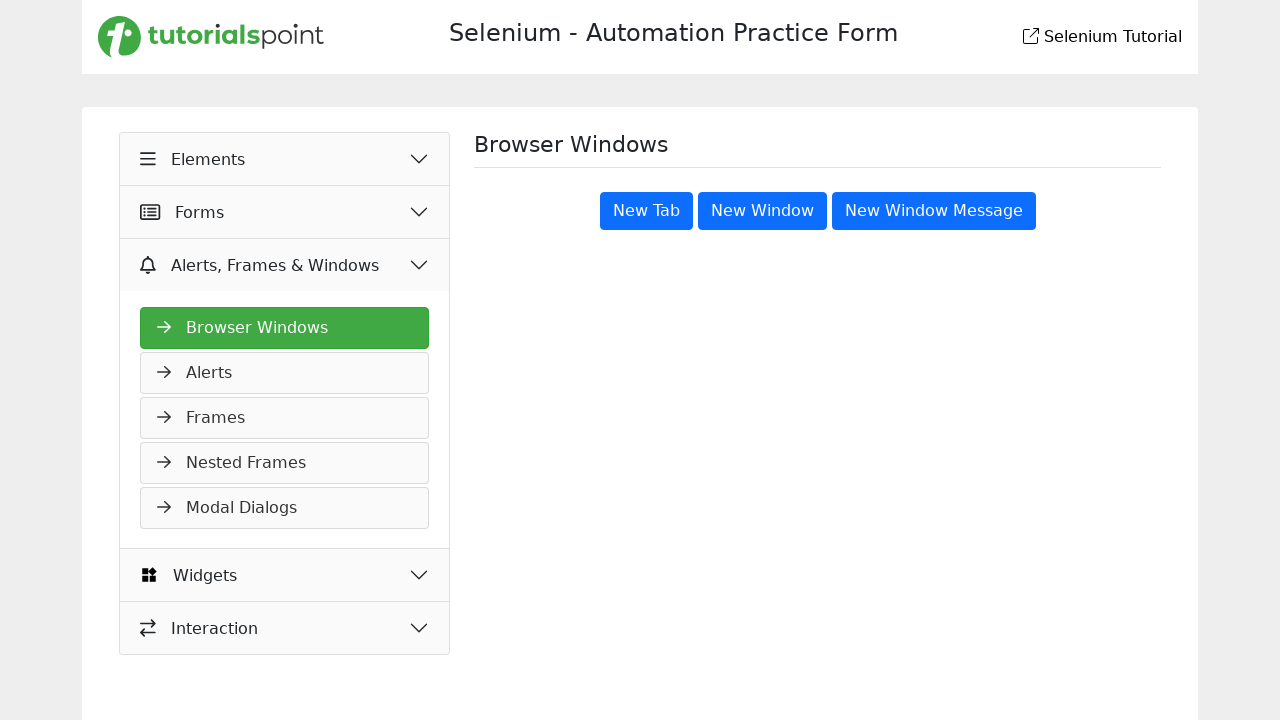

Clicked button to open a new window at (762, 211) on xpath=/html/body/main/div/div/div[2]/button[2]
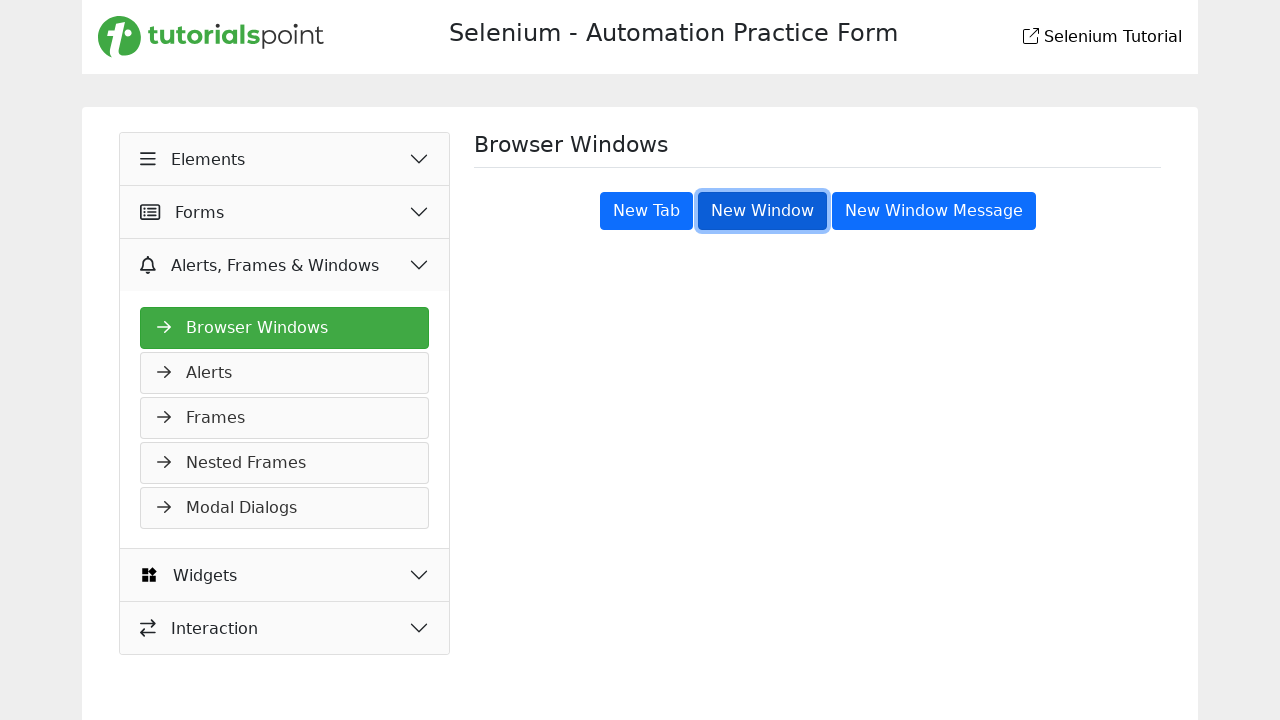

Retrieved the new page object
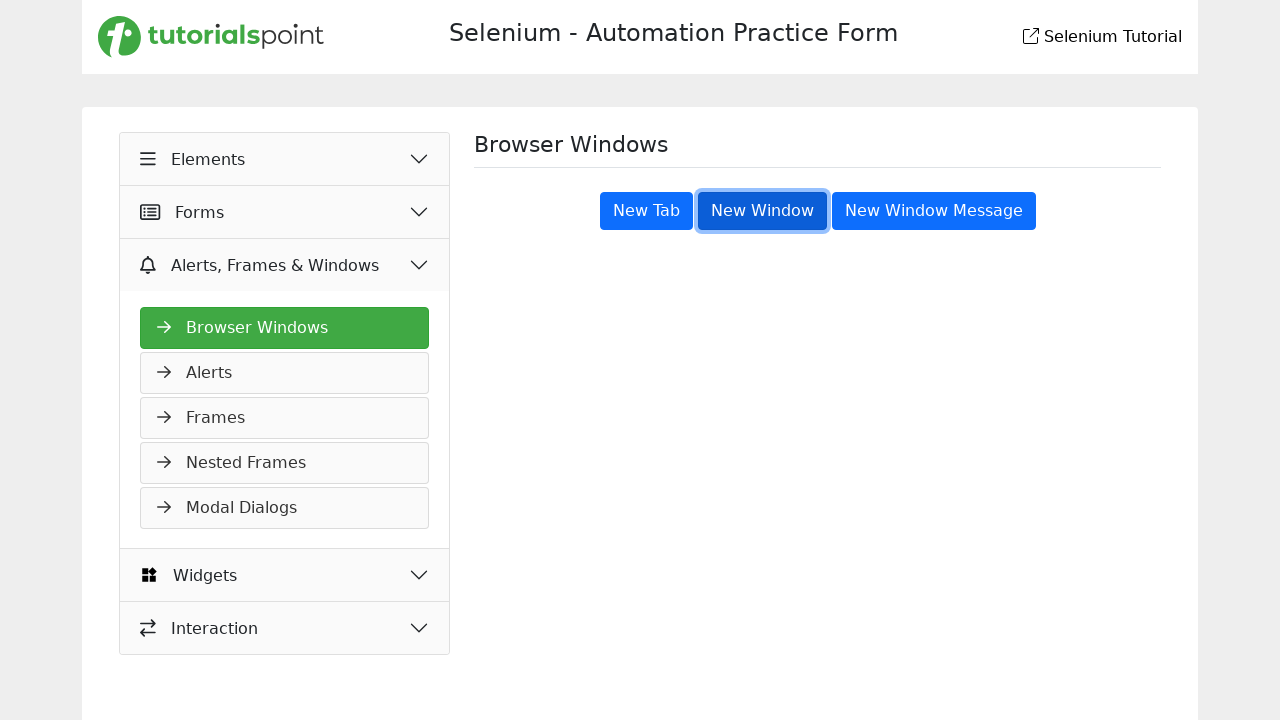

New window loaded and domcontentloaded event fired
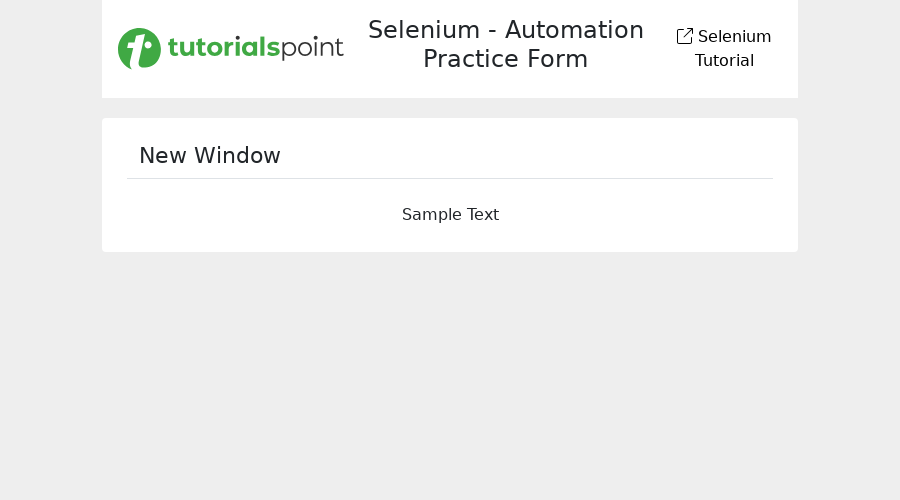

Retrieved heading text from new window: 'New Window'
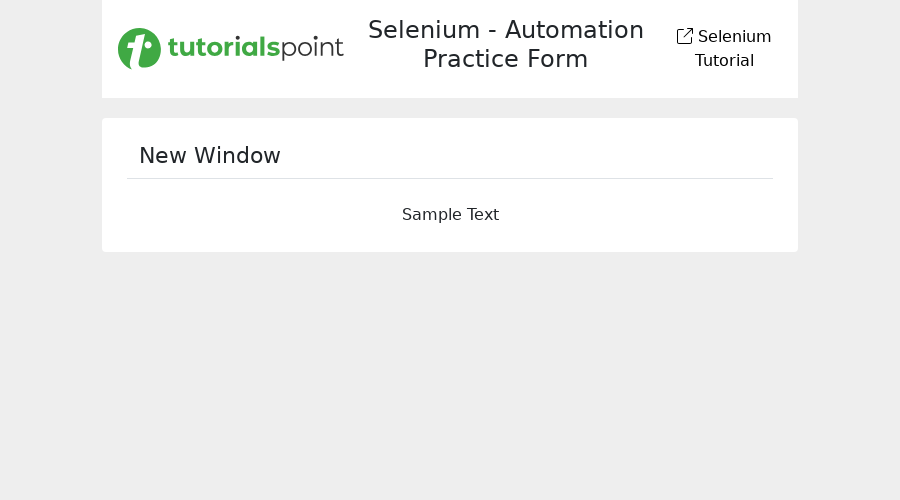

Closed the new window
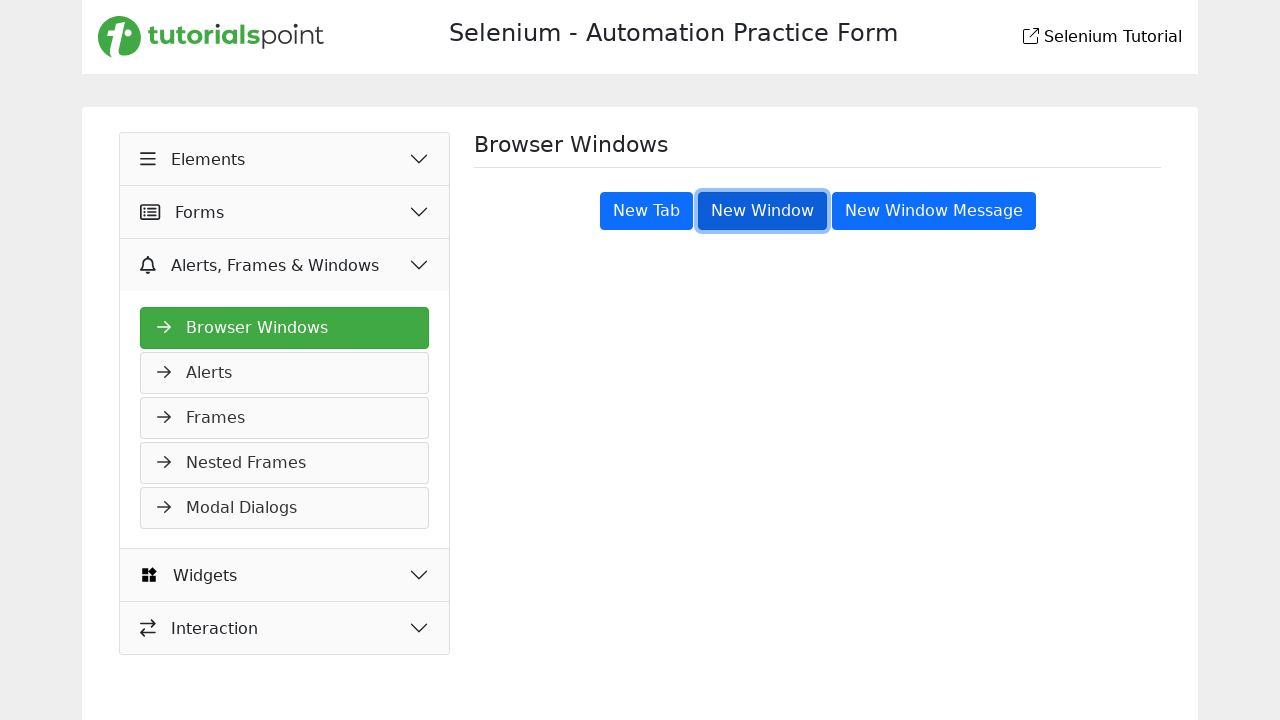

Retrieved heading text from parent window: 'Browser Windows'
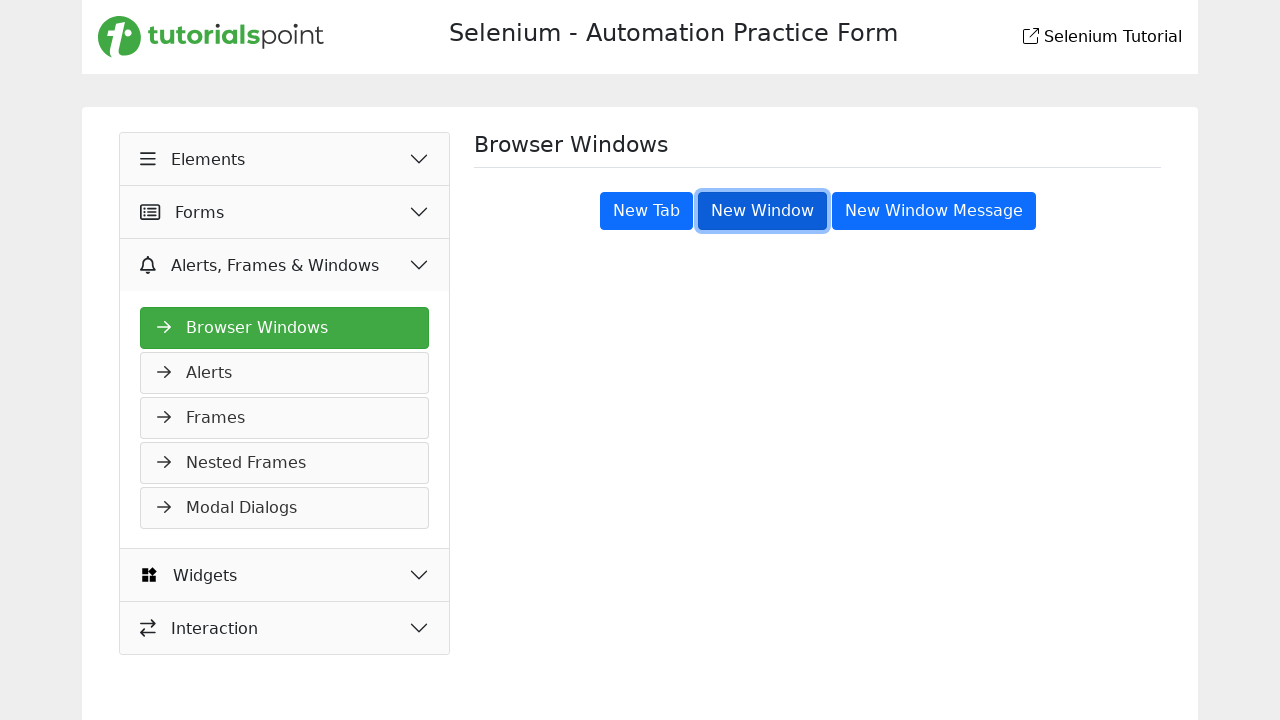

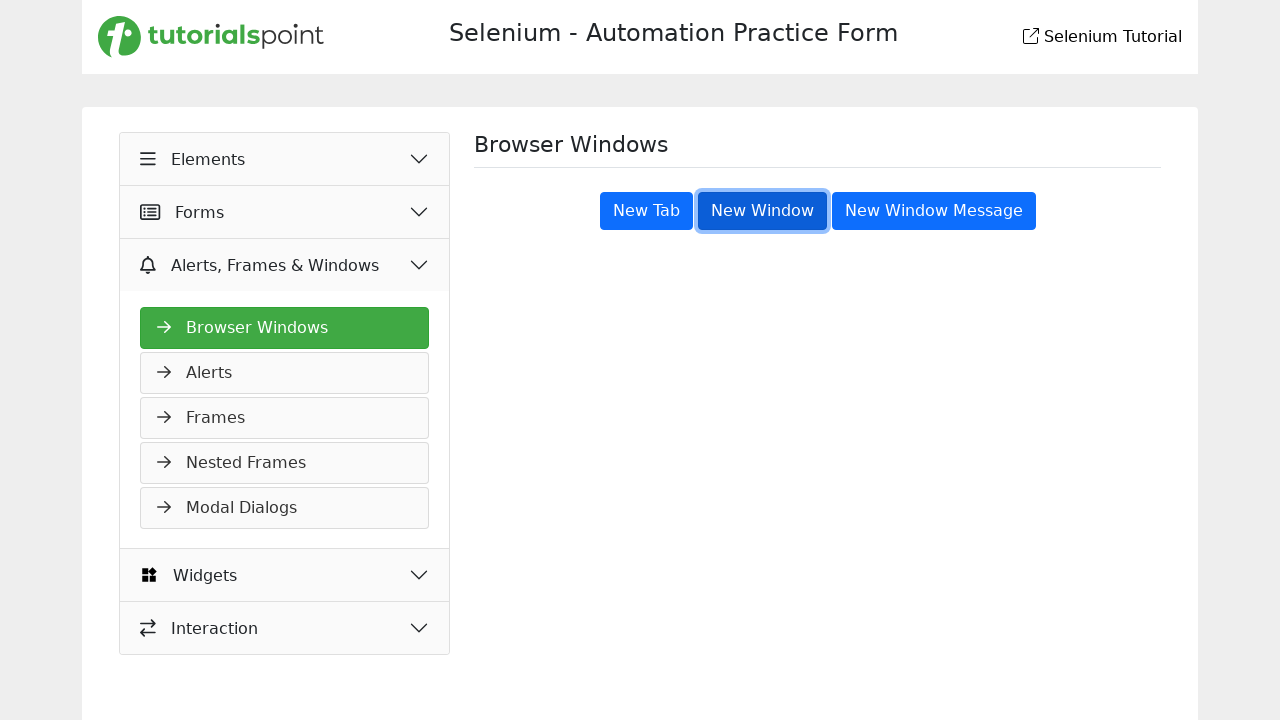